Tests dynamic controls by clicking the Remove button and waiting for the confirmation message to appear

Starting URL: http://the-internet.herokuapp.com/dynamic_controls

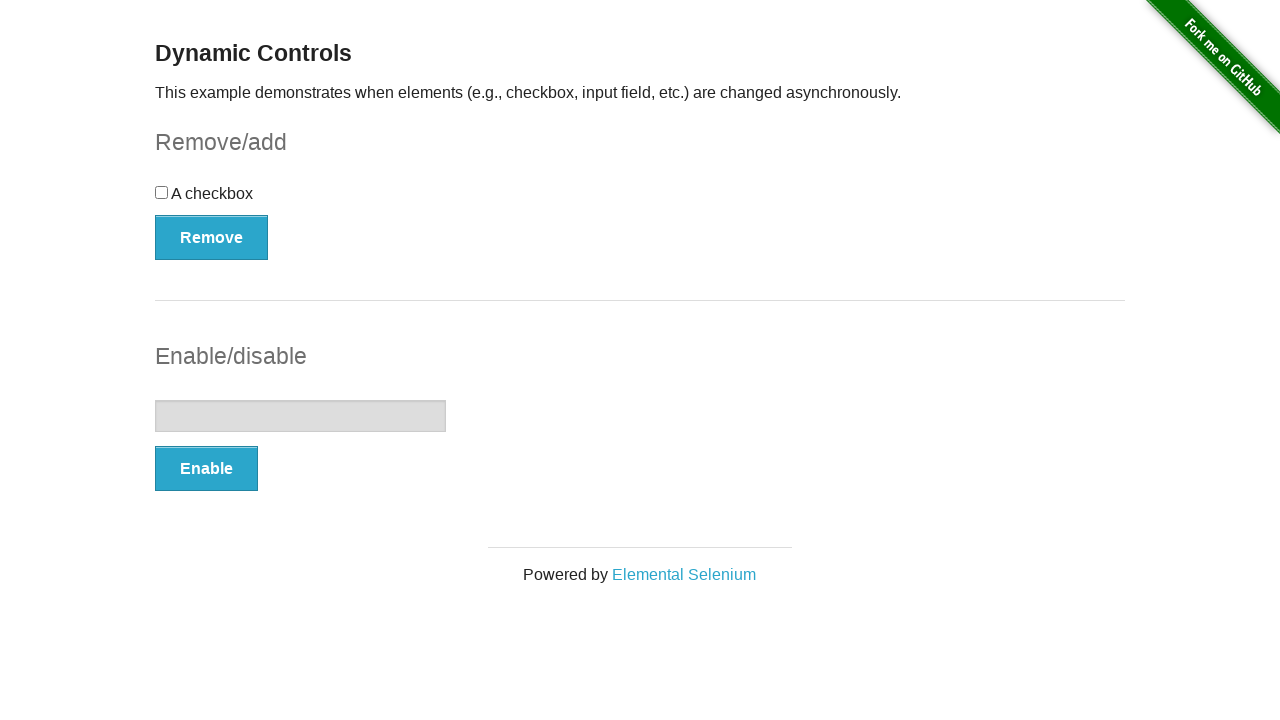

Clicked the Remove button at (212, 237) on xpath=//*[.='Remove']
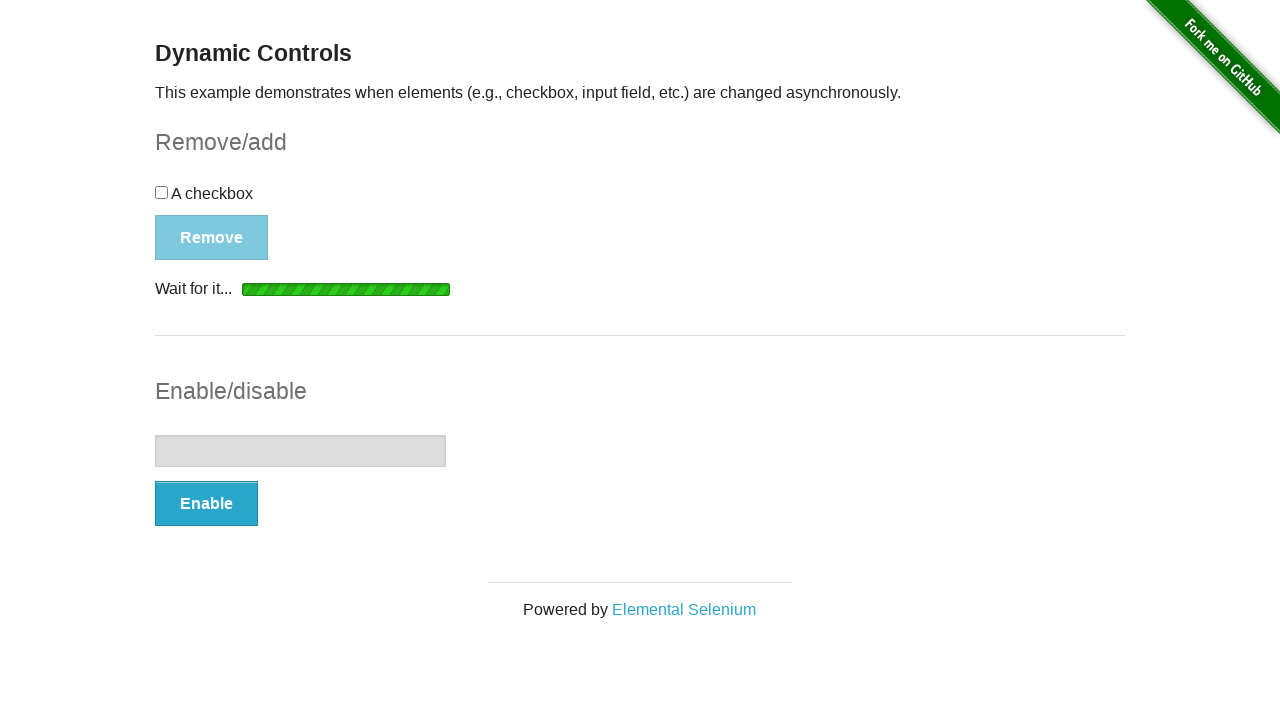

Waited for confirmation message to appear
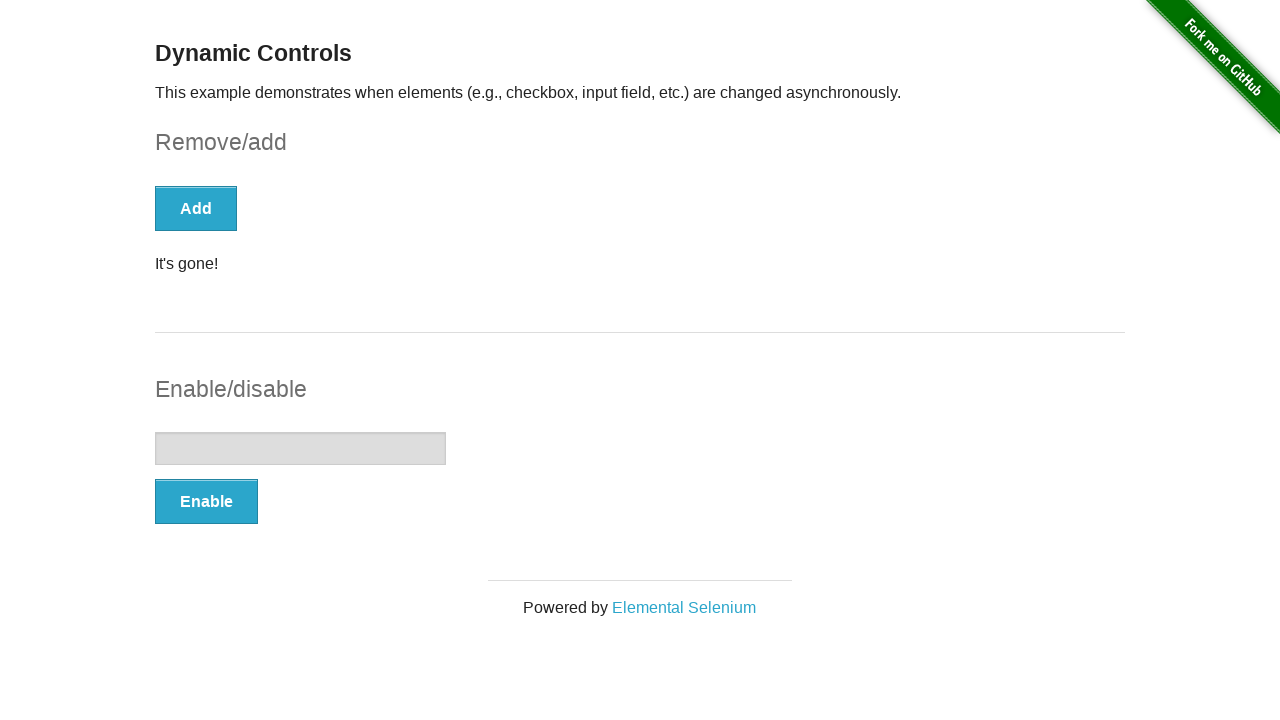

Located the message element
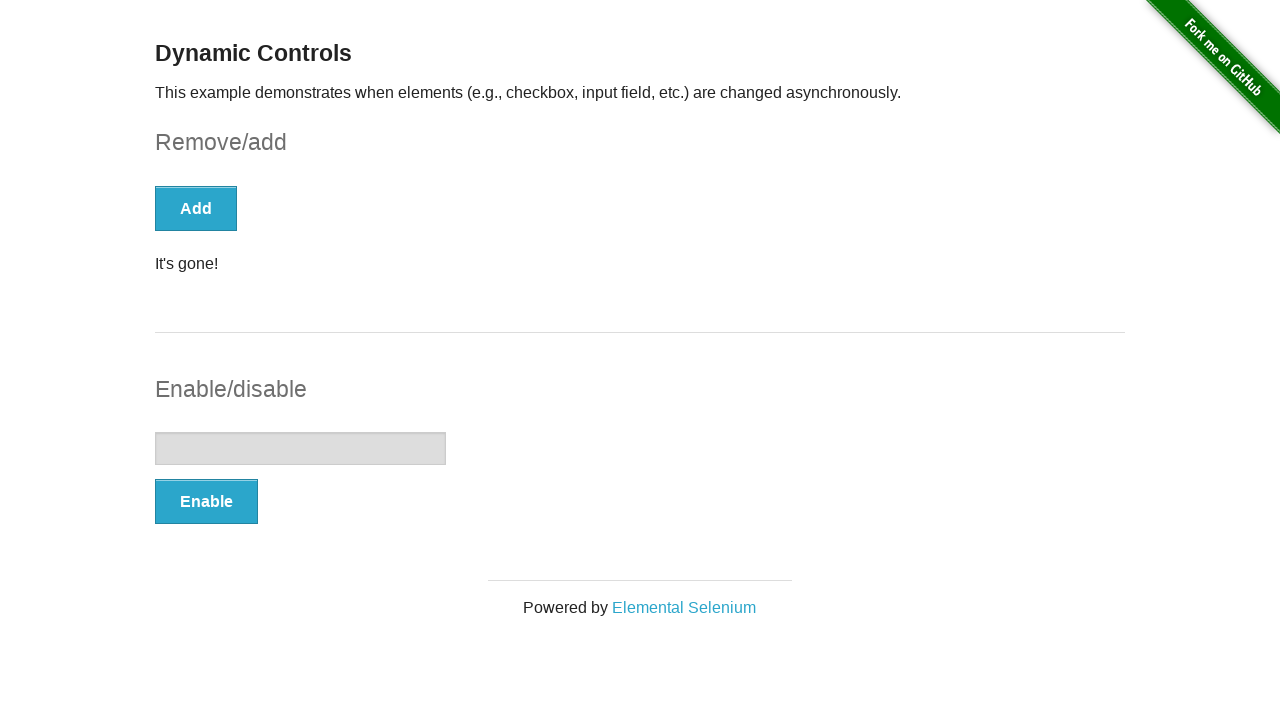

Retrieved message text: It's gone!
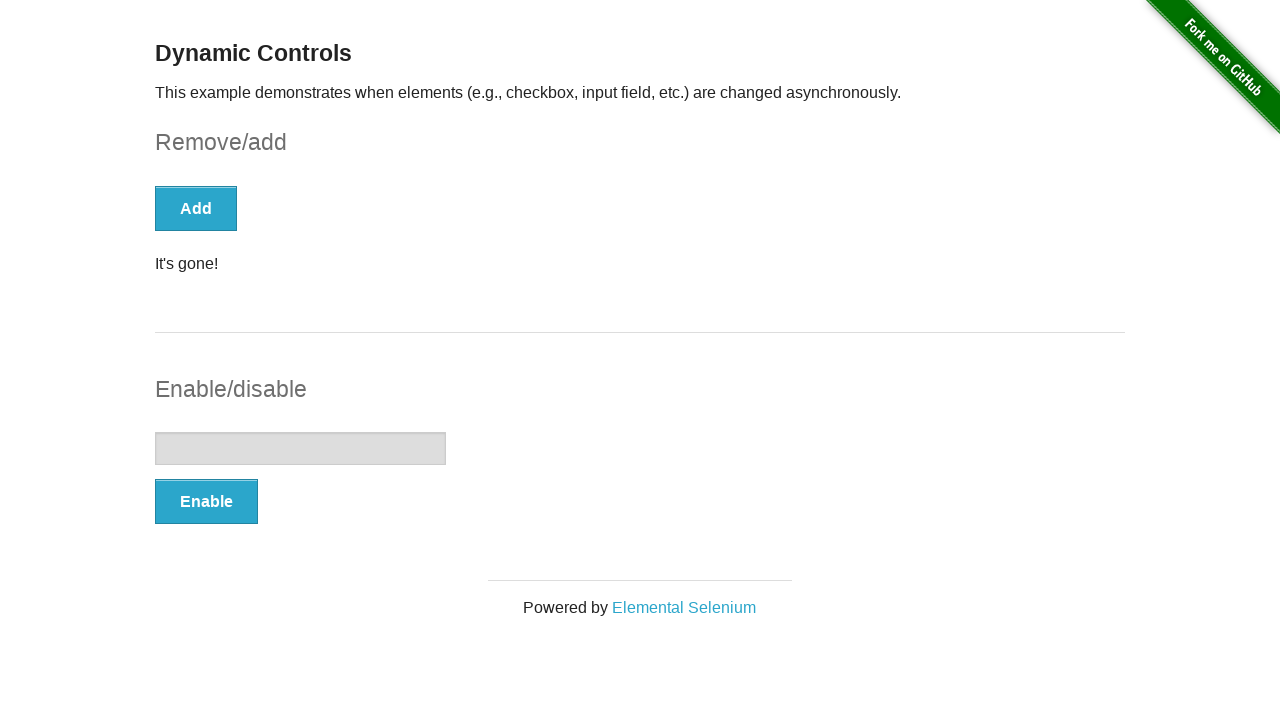

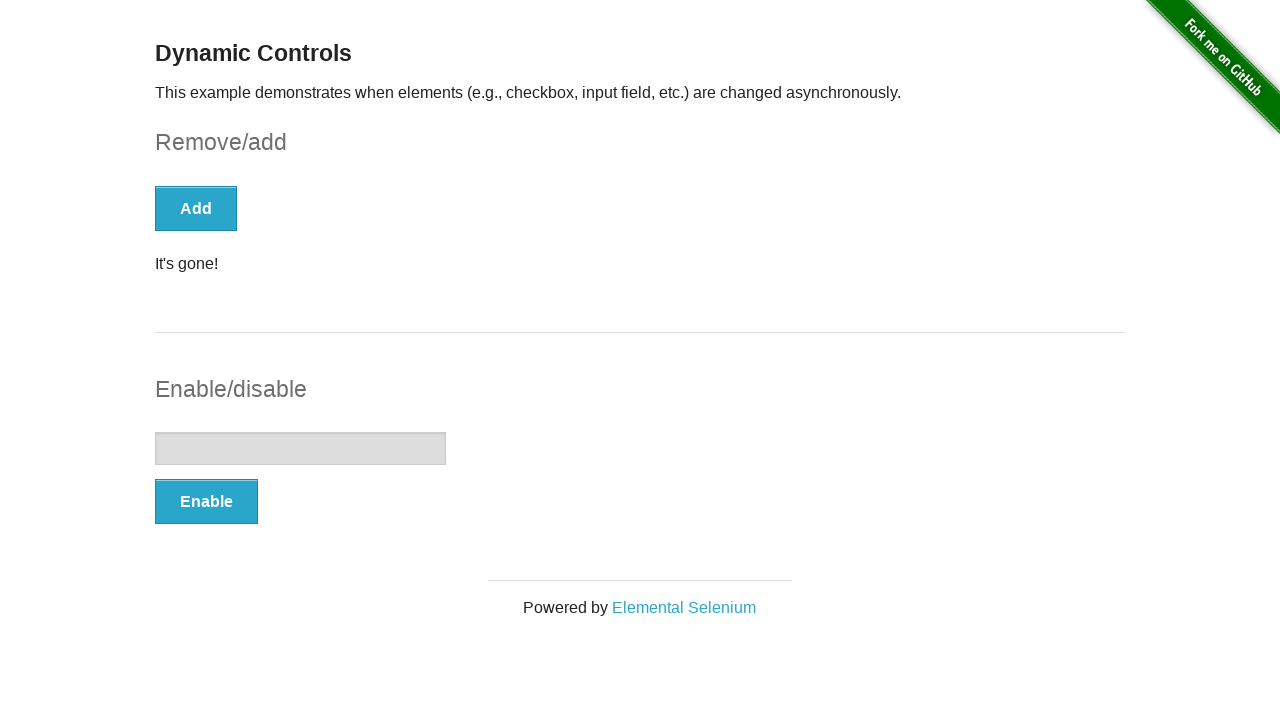